Tests hover functionality by hovering over the first avatar and verifying that additional user information (caption) becomes visible

Starting URL: http://the-internet.herokuapp.com/hovers

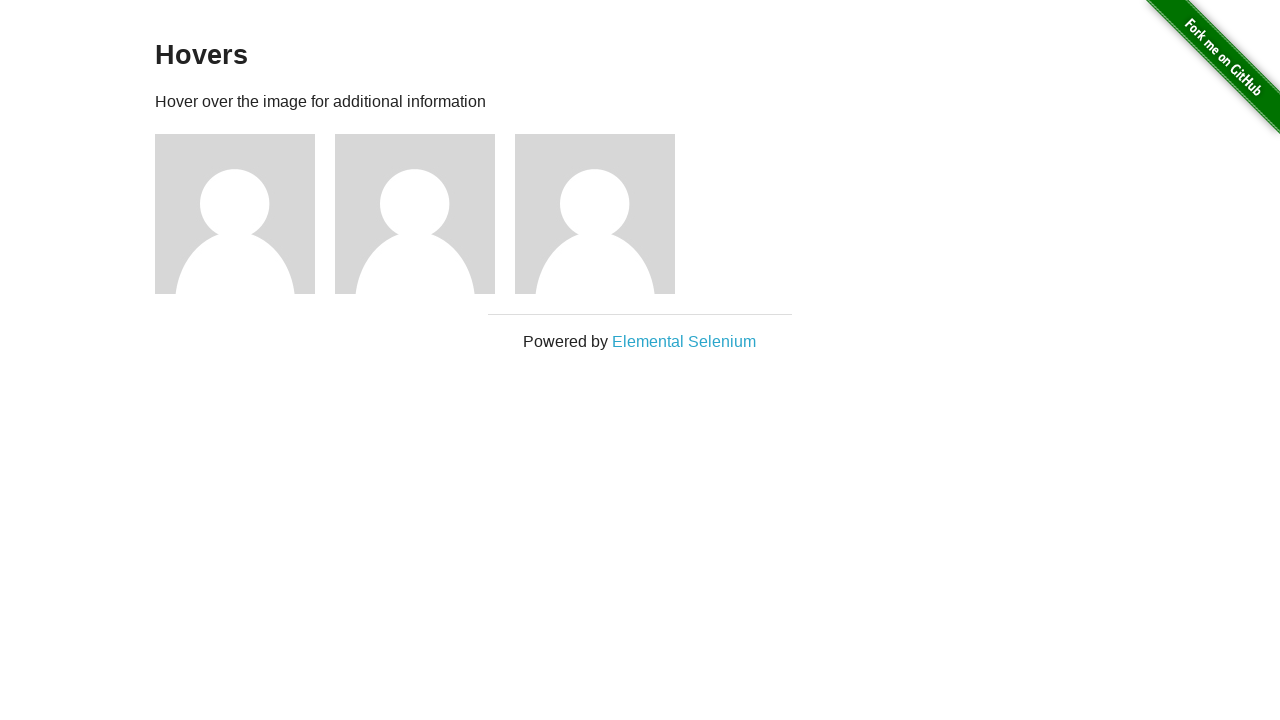

Hovered over the first avatar element at (245, 214) on .figure >> nth=0
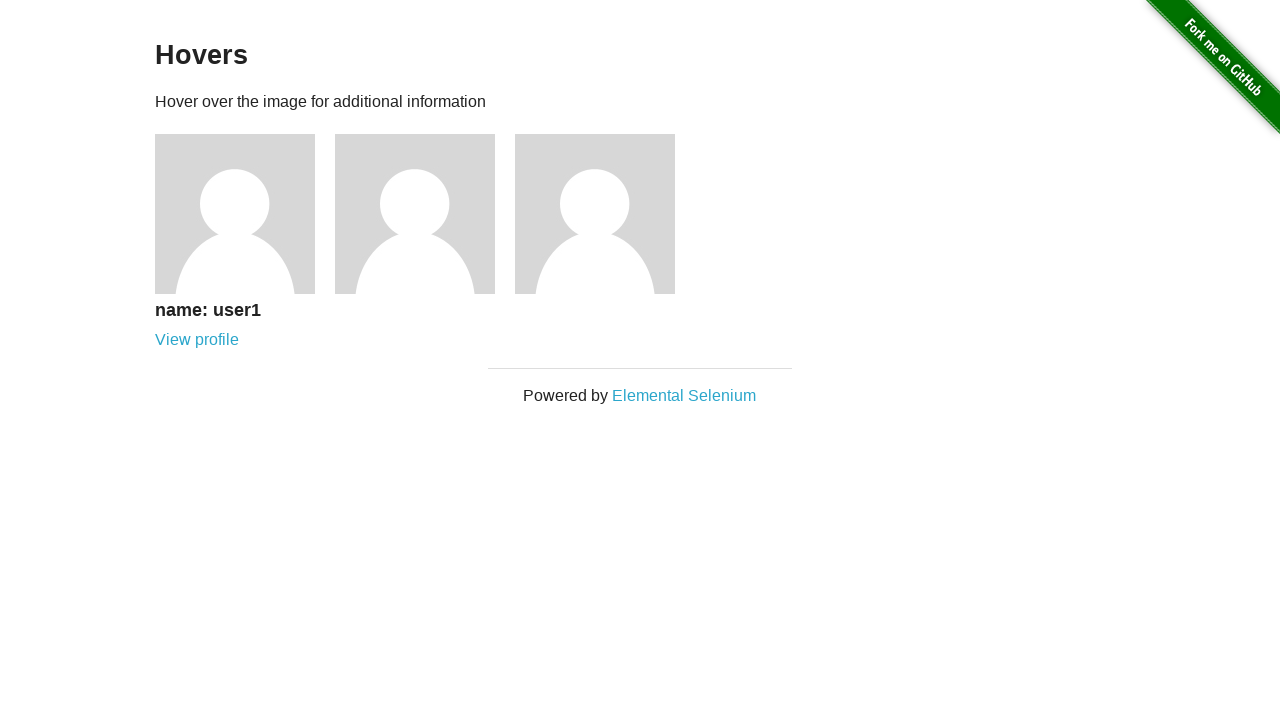

Caption element became visible after hovering
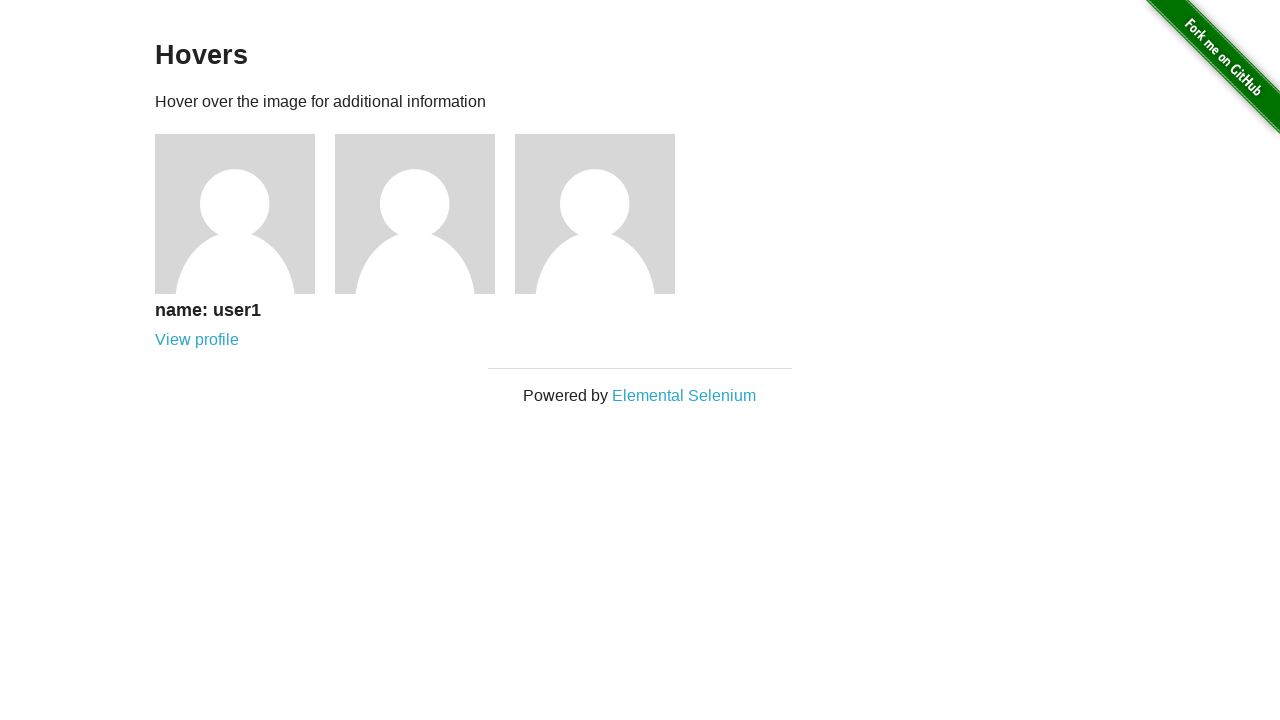

Verified that the first caption is visible
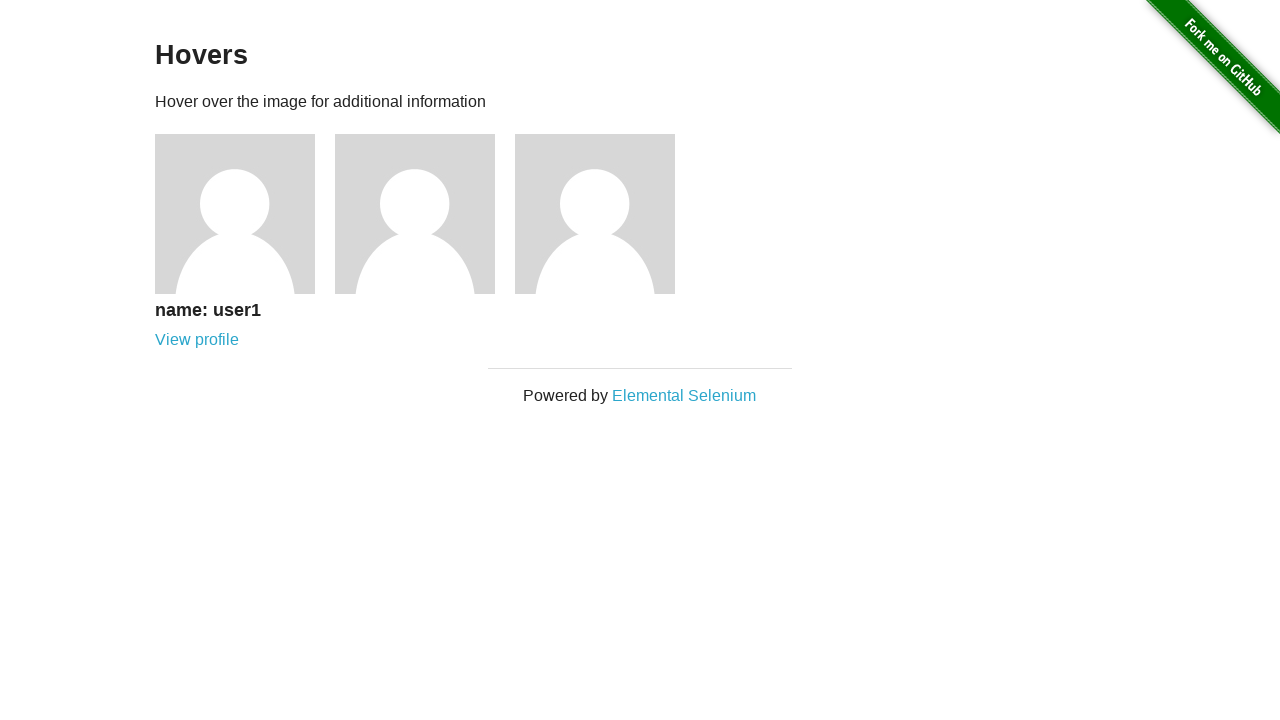

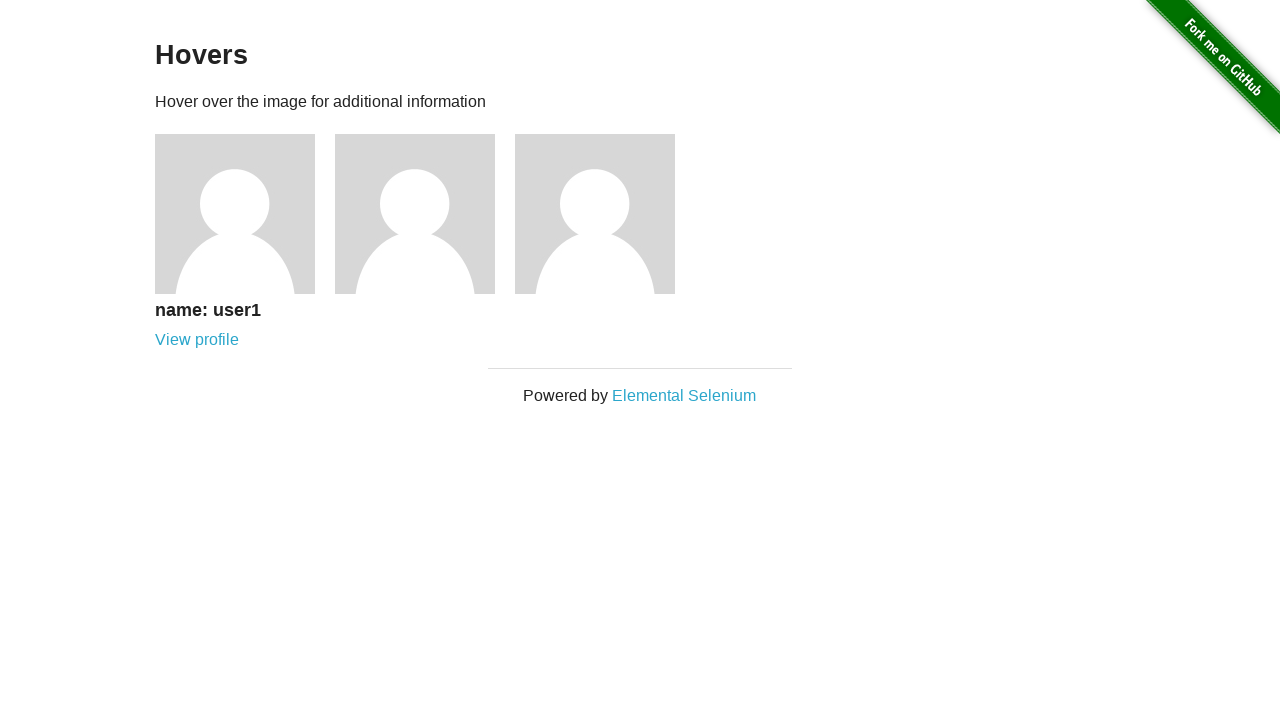